Tests adding multiple items to a shopping cart on the GreenKart grocery demo site, then proceeding to checkout and verifying the items are in the cart.

Starting URL: https://rahulshettyacademy.com/seleniumPractise/

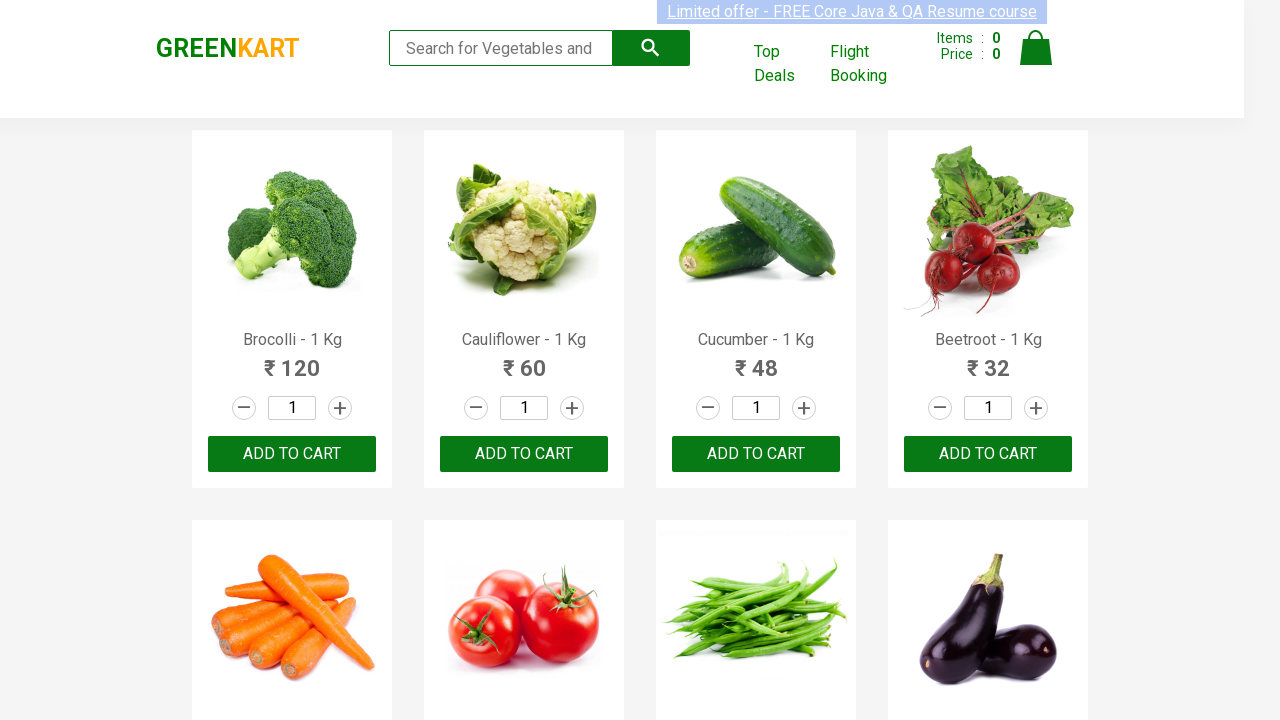

Set viewport size to 1920x1080
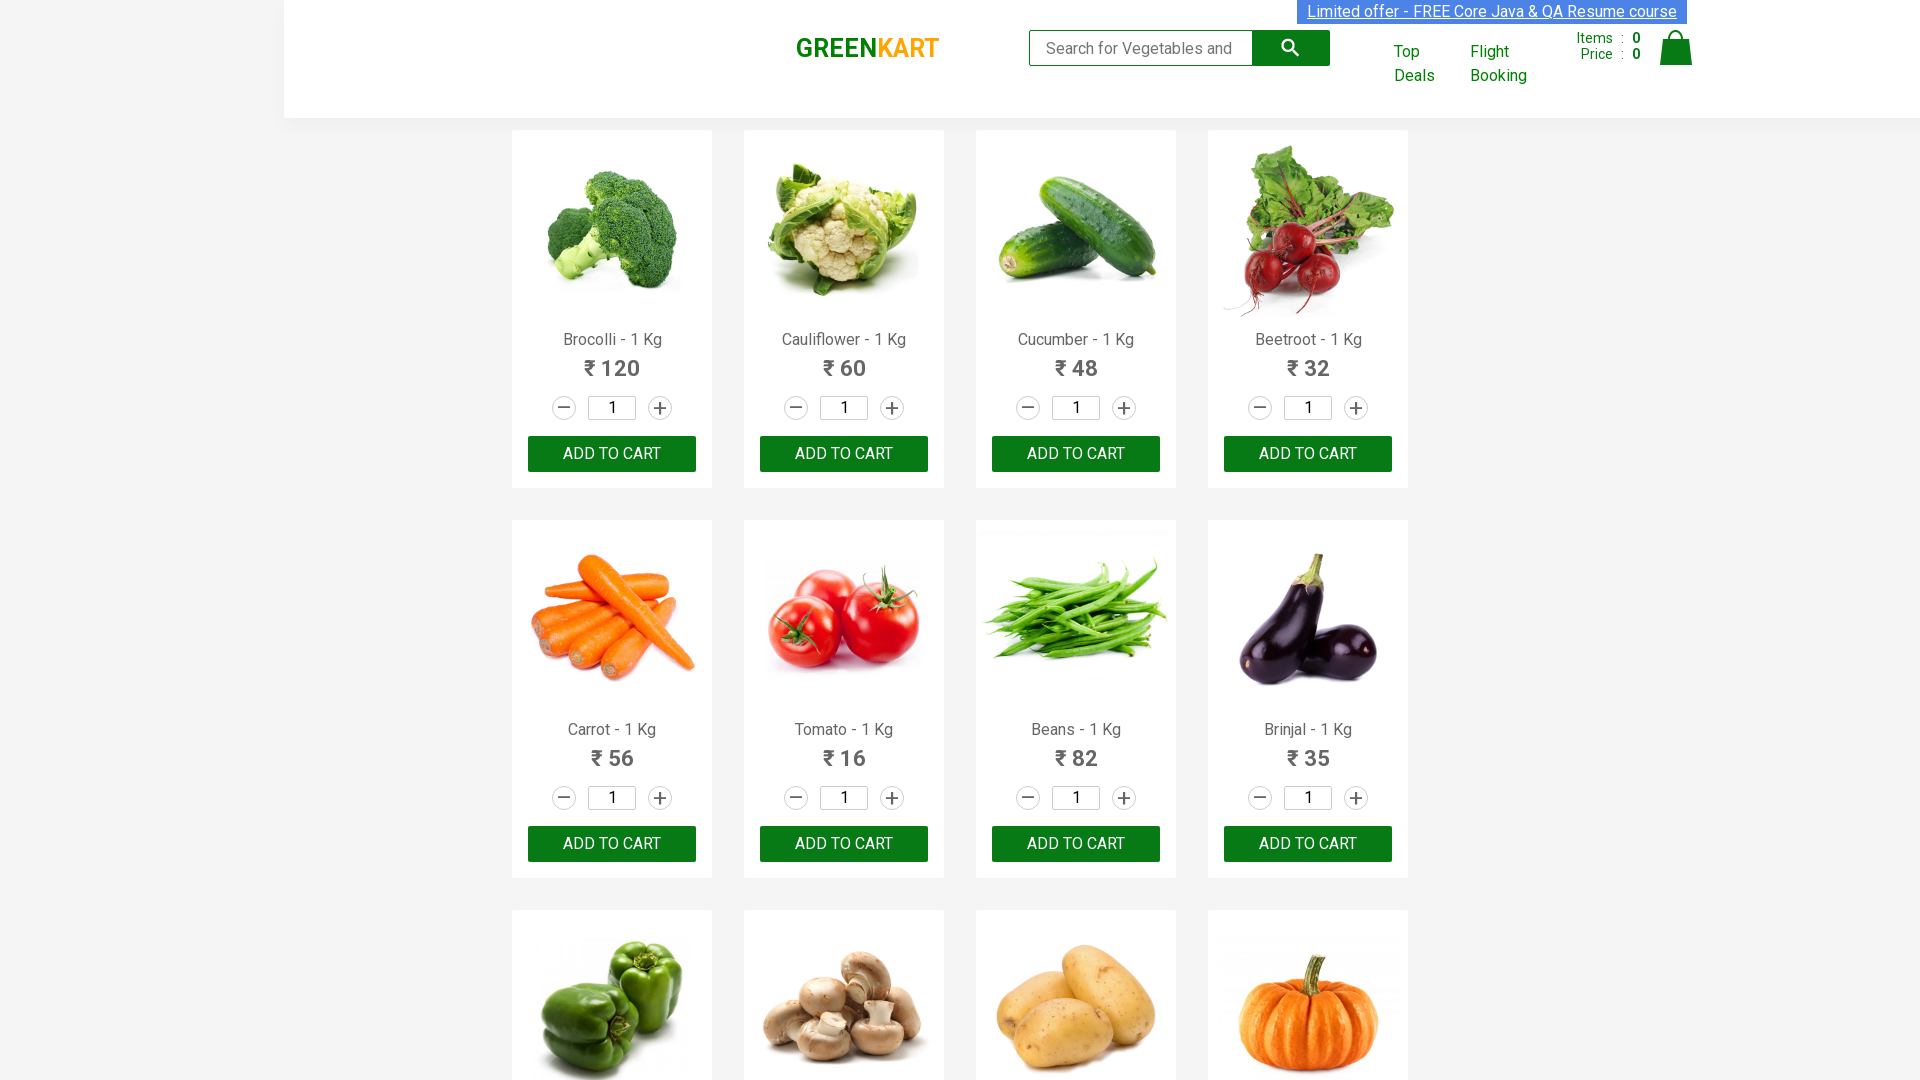

Added Brocolli to cart at (612, 454) on //h4[contains(text(),'Brocolli')]//following::div[2]
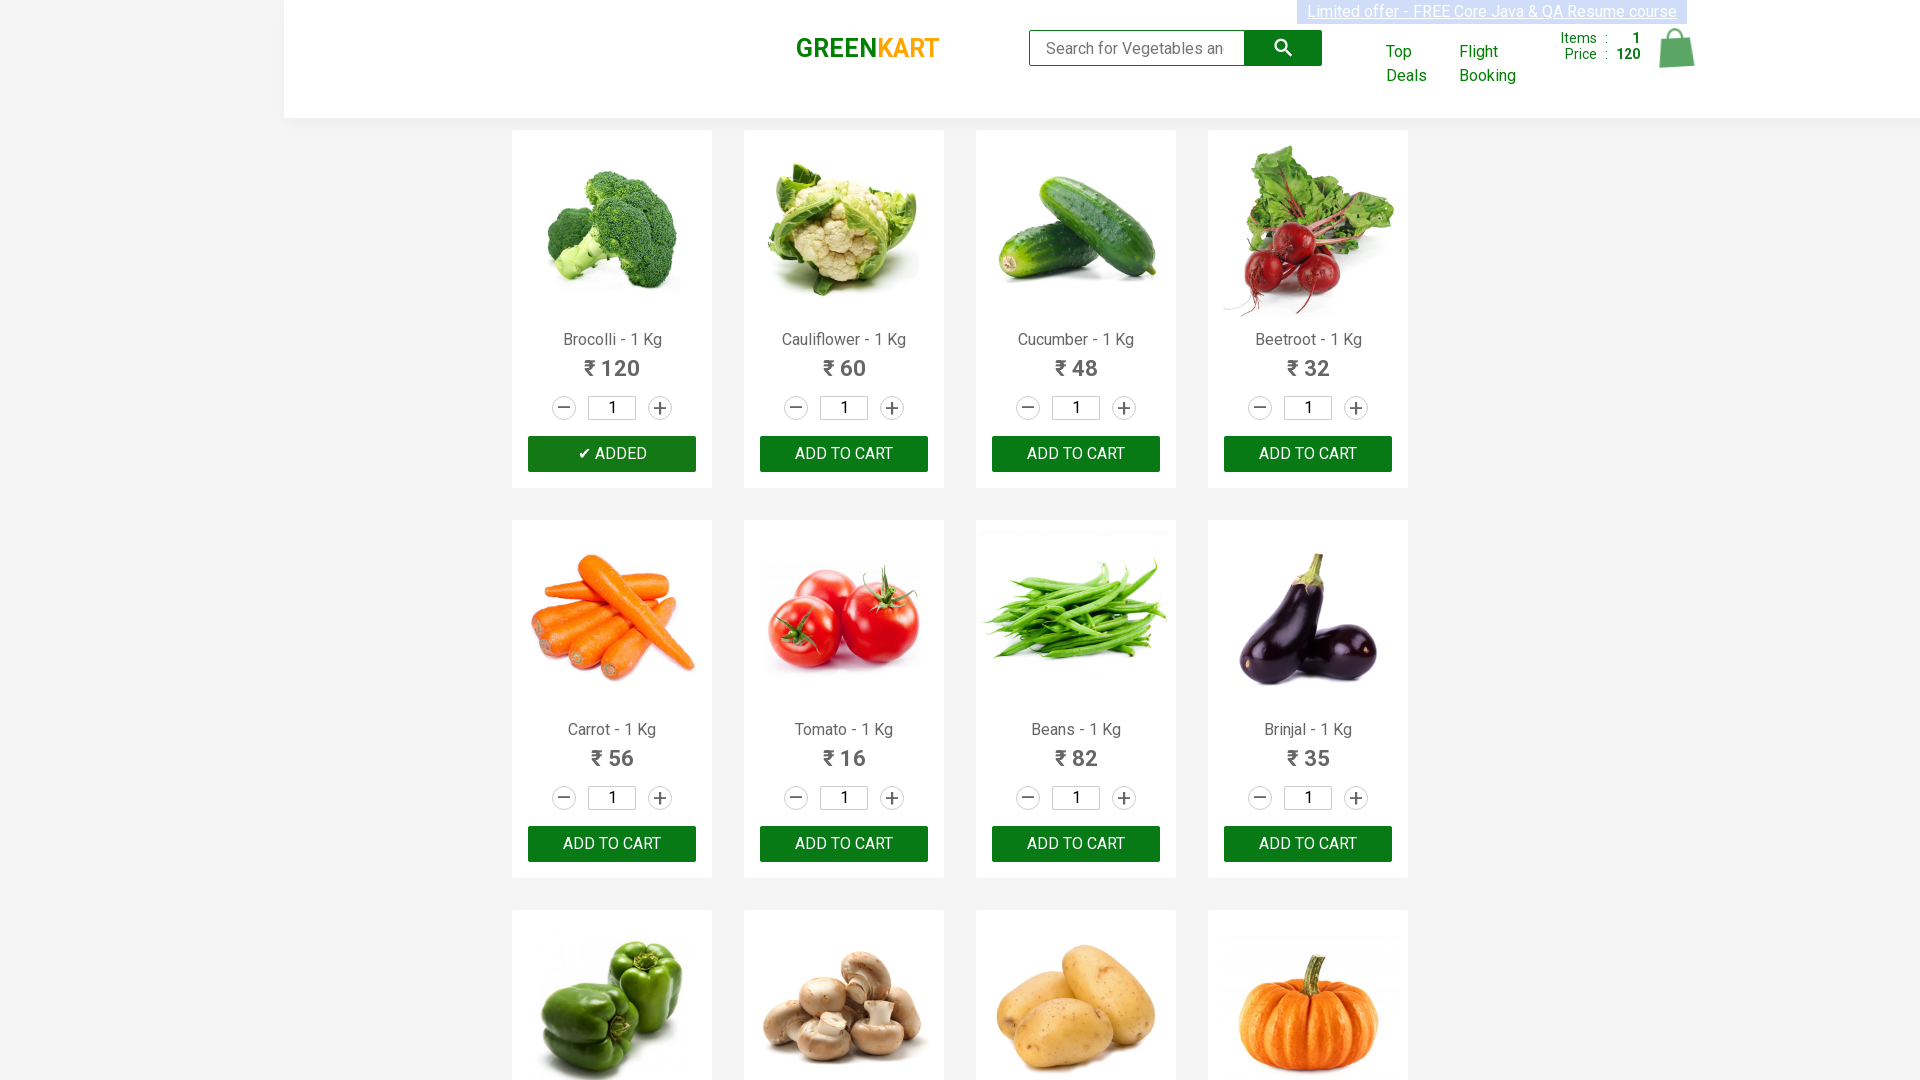

Added Cucumber to cart at (1076, 454) on //h4[contains(text(),'Cucumber')]//following::div[2]
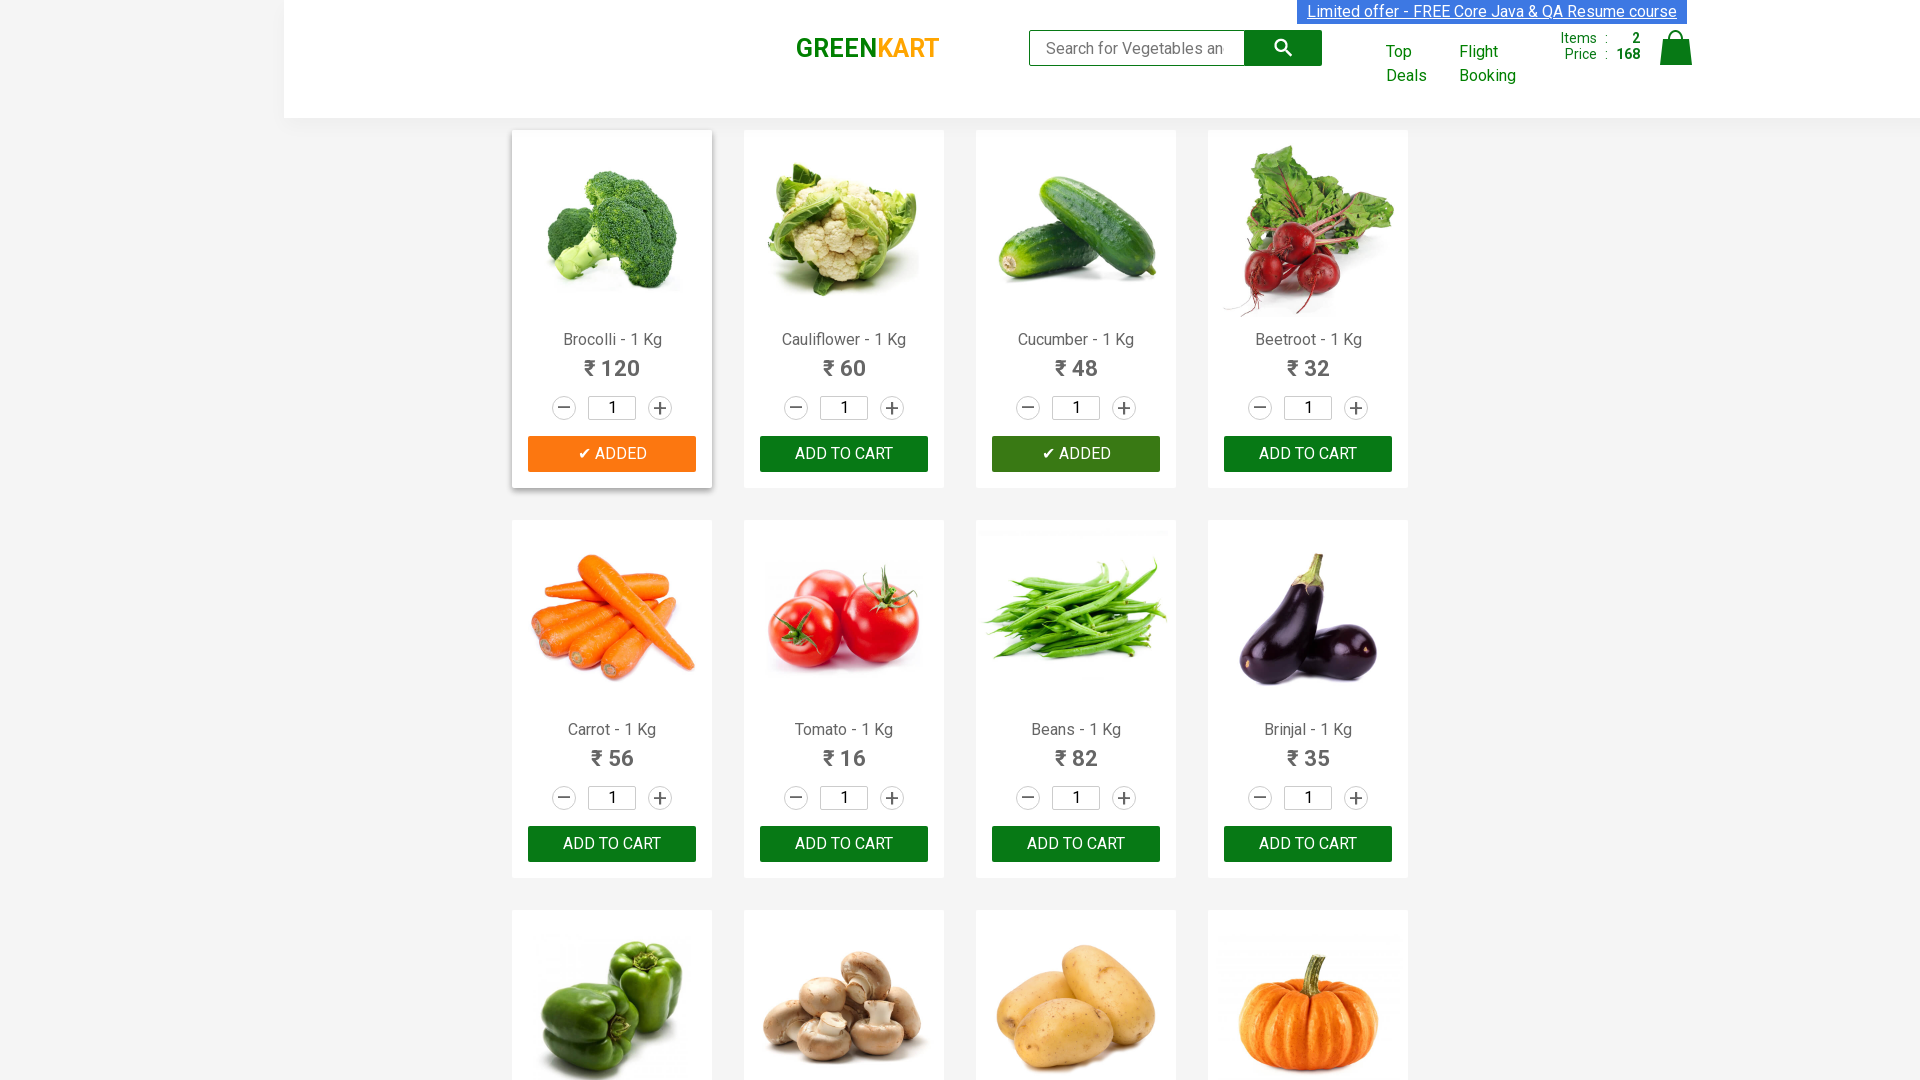

Added Beetroot to cart at (1308, 454) on //h4[contains(text(),'Beetroot')]//following::div[2]
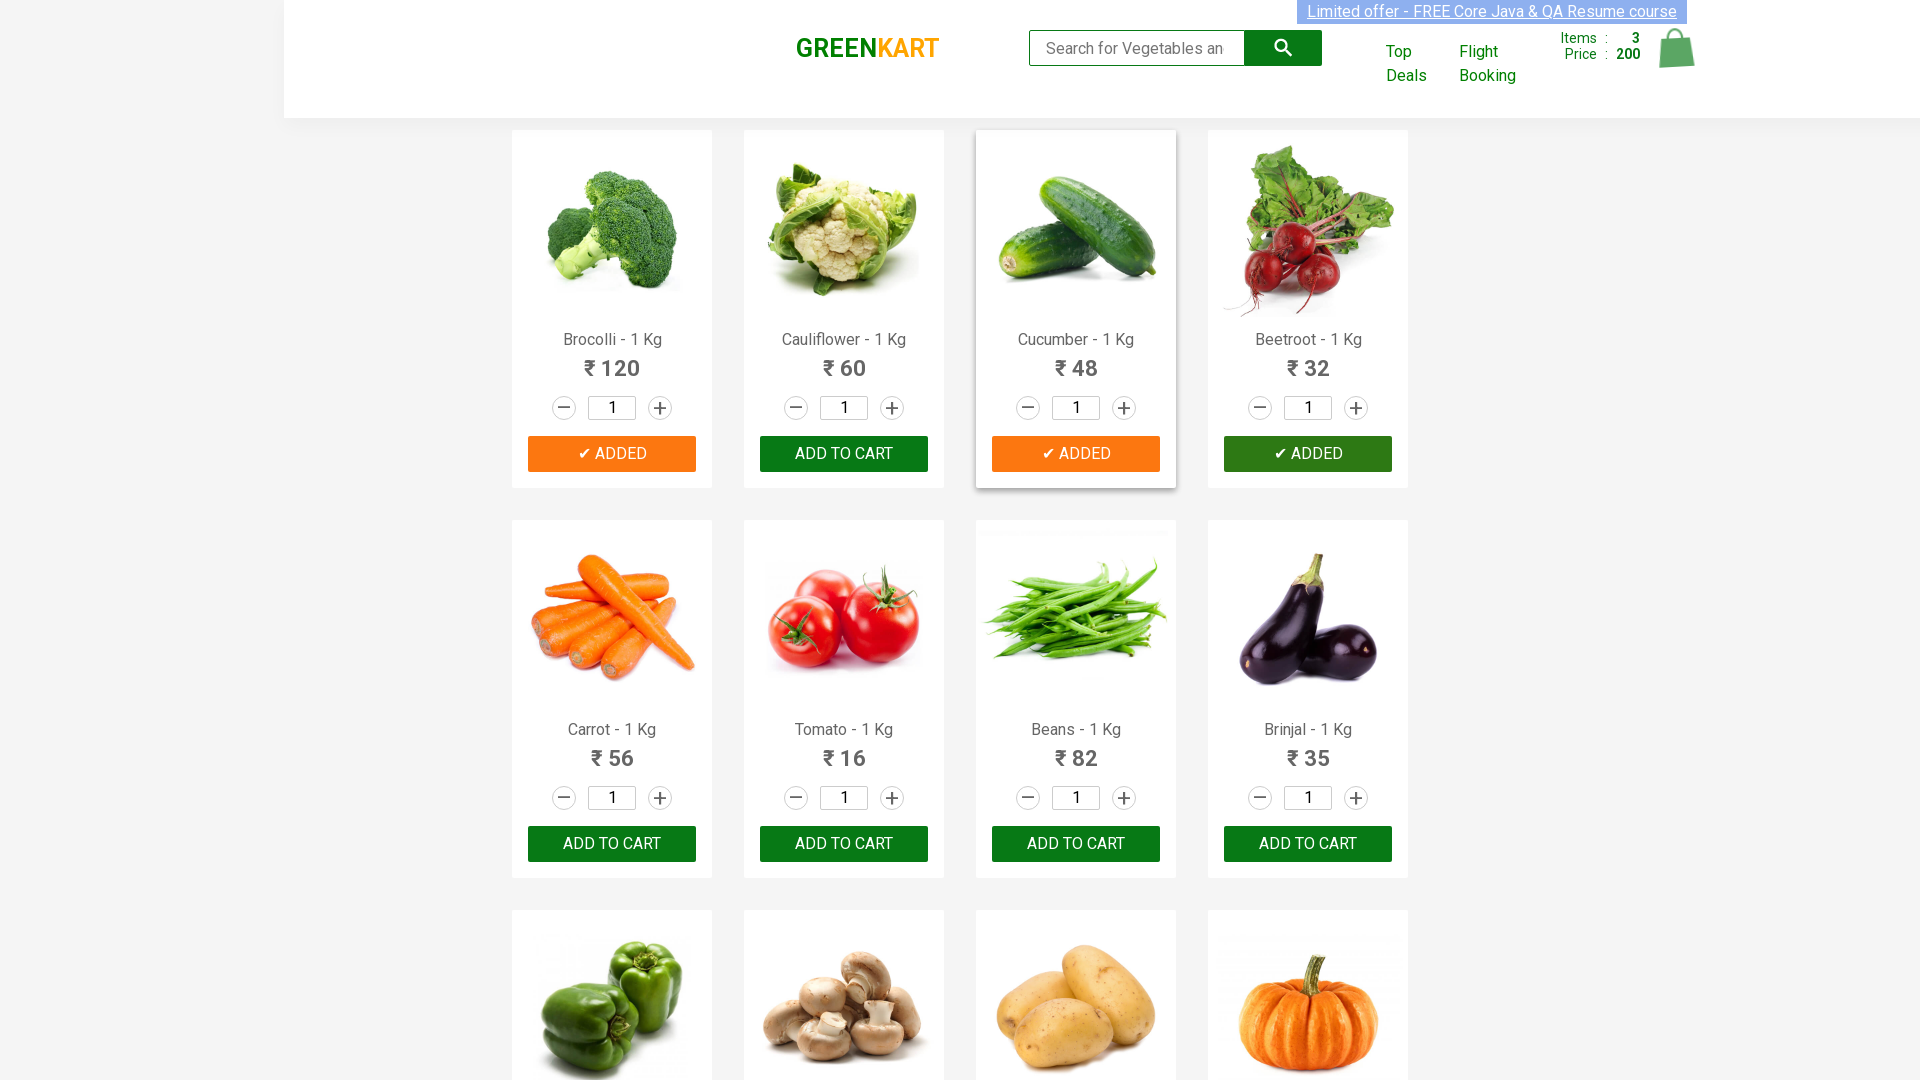

Clicked cart icon to view shopping cart at (1676, 59) on a.cart-icon
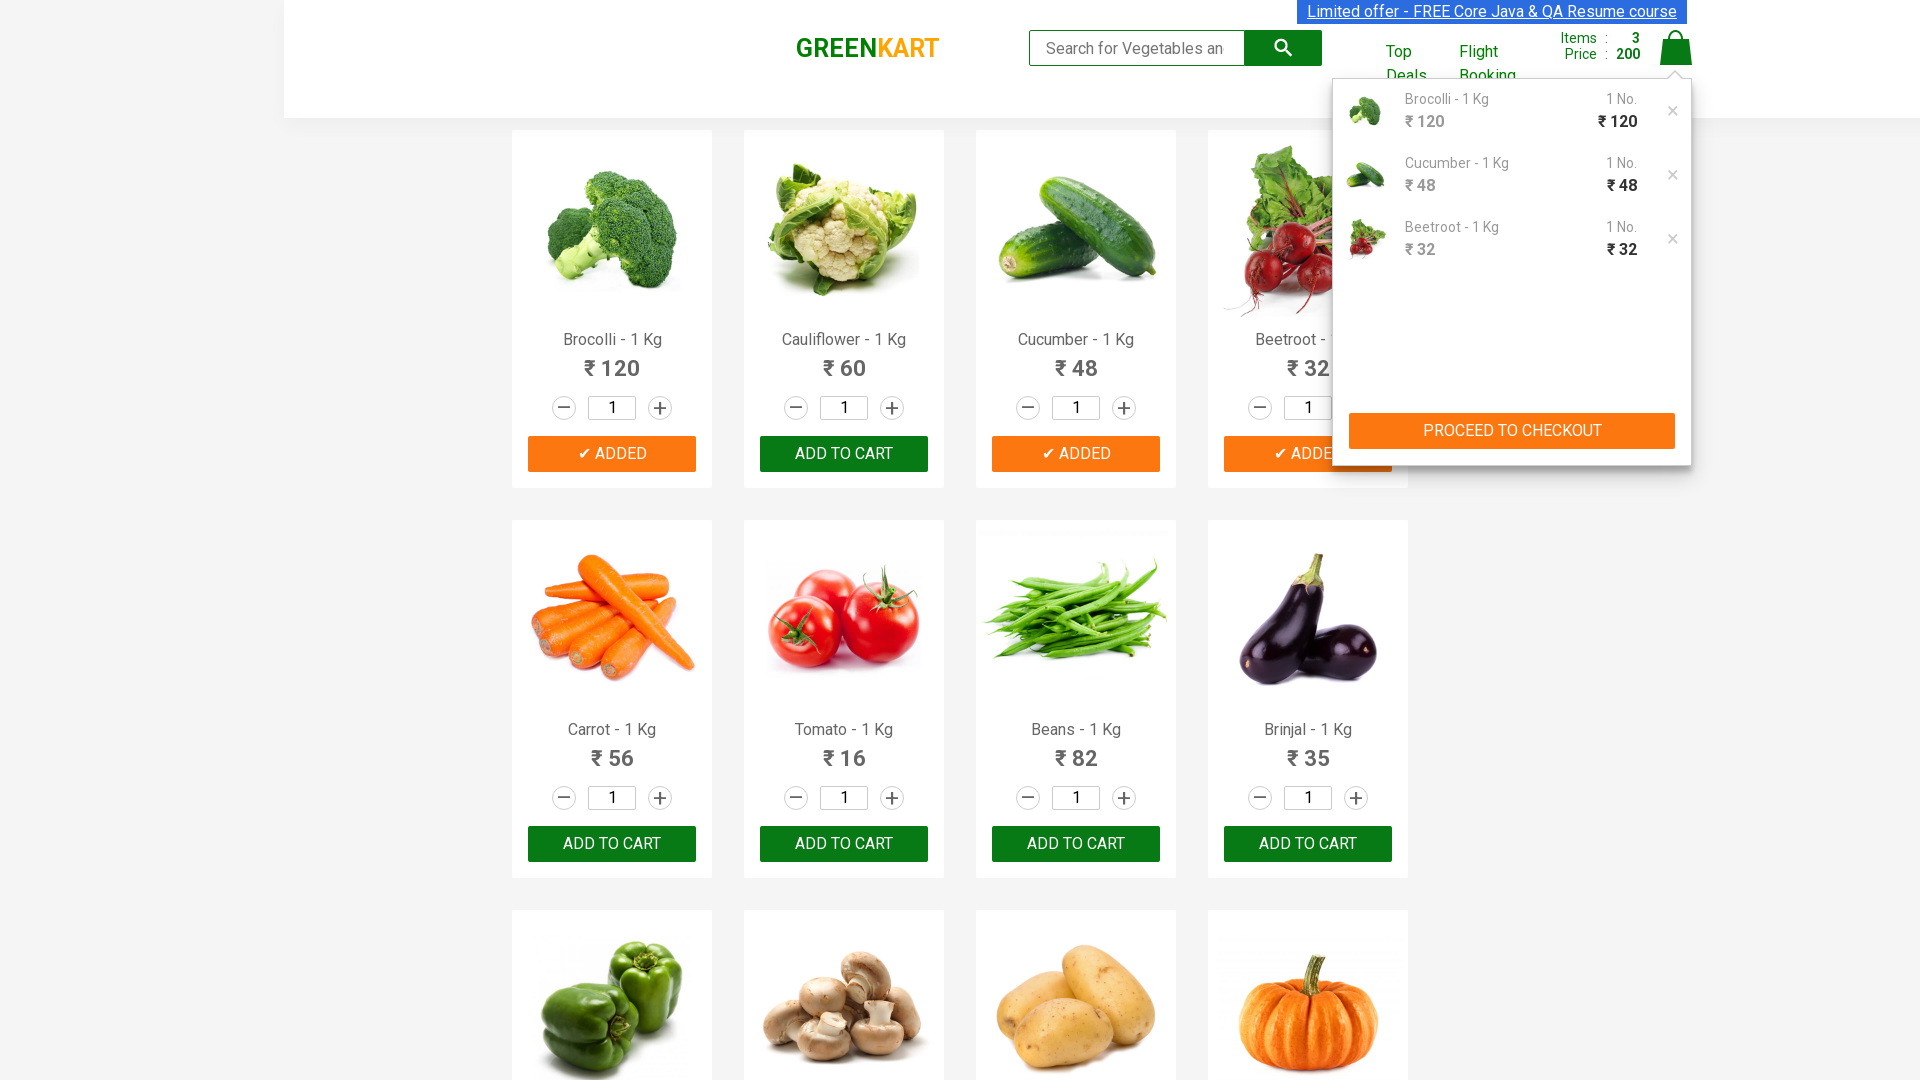

Clicked PROCEED TO CHECKOUT button at (1512, 431) on xpath=//button[contains(text(),'PROCEED TO CHECKOUT')]
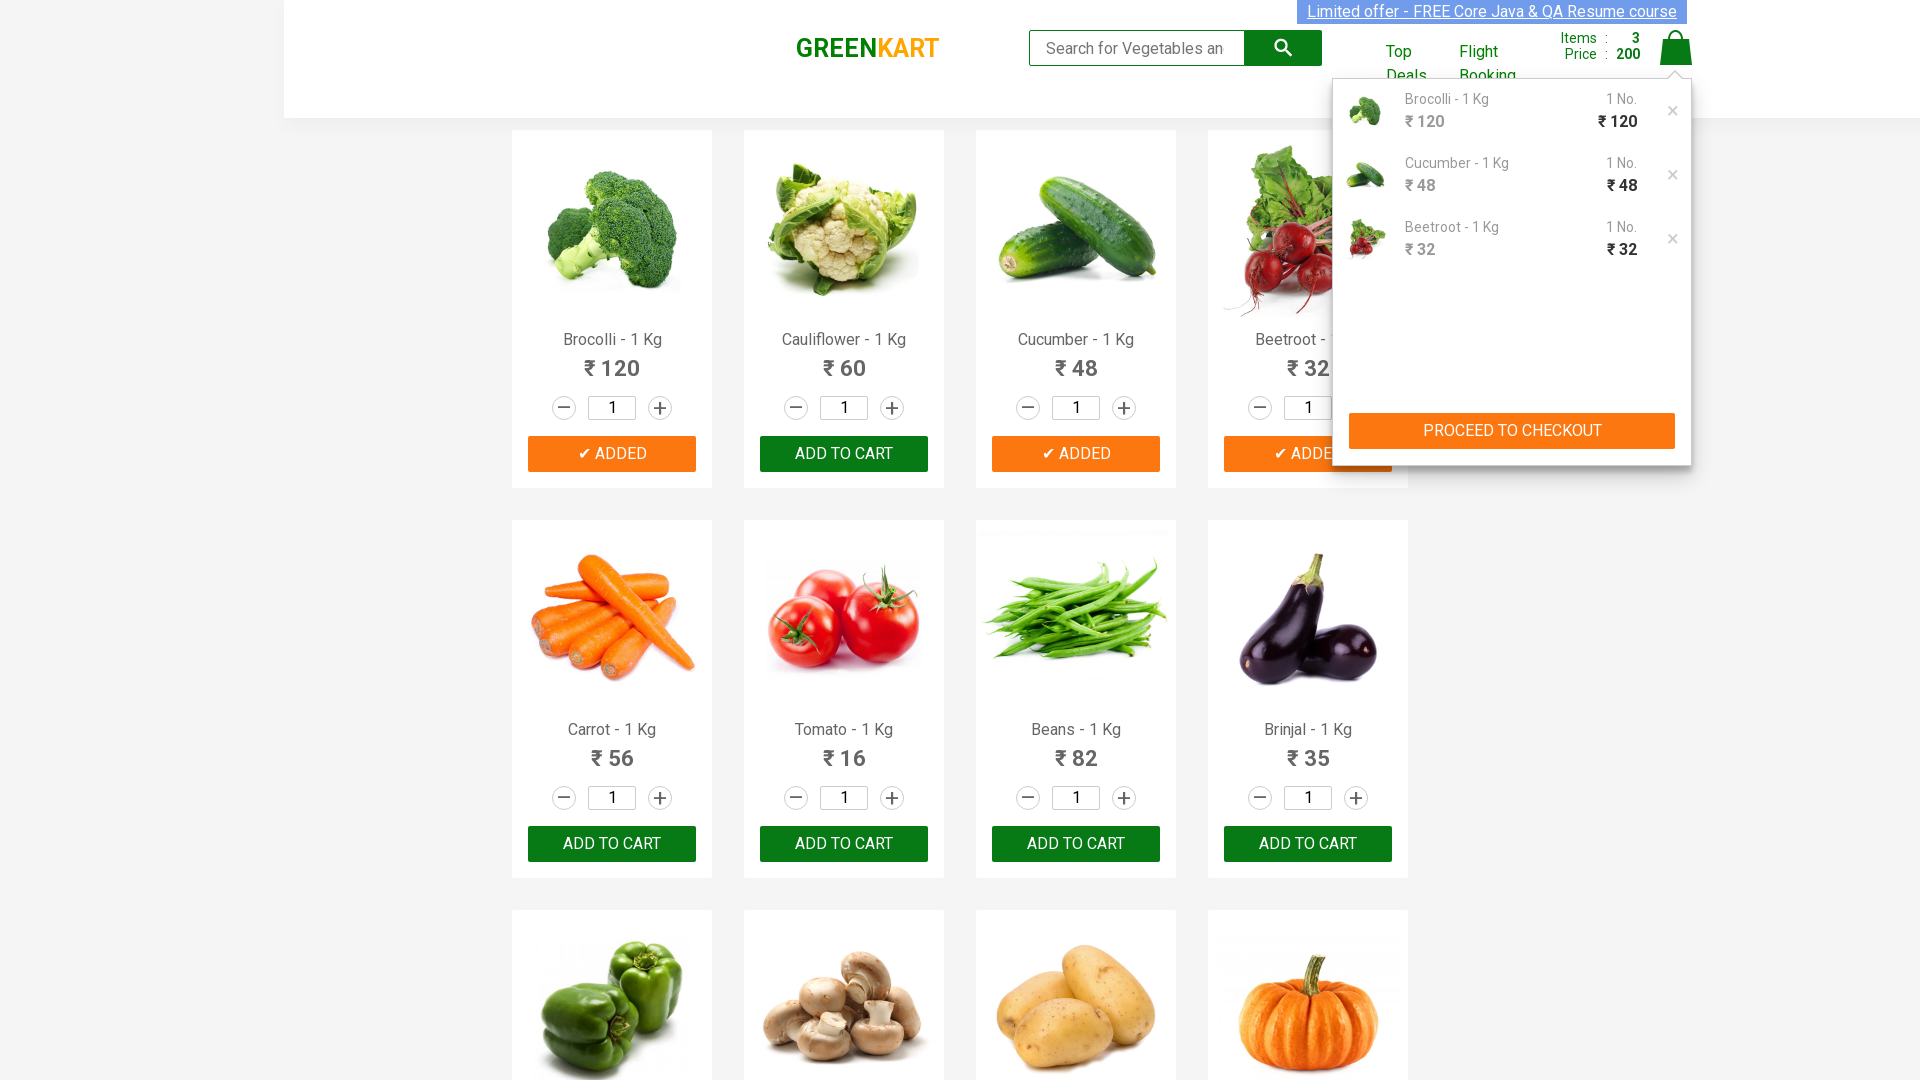

Verified Brocolli is in checkout cart
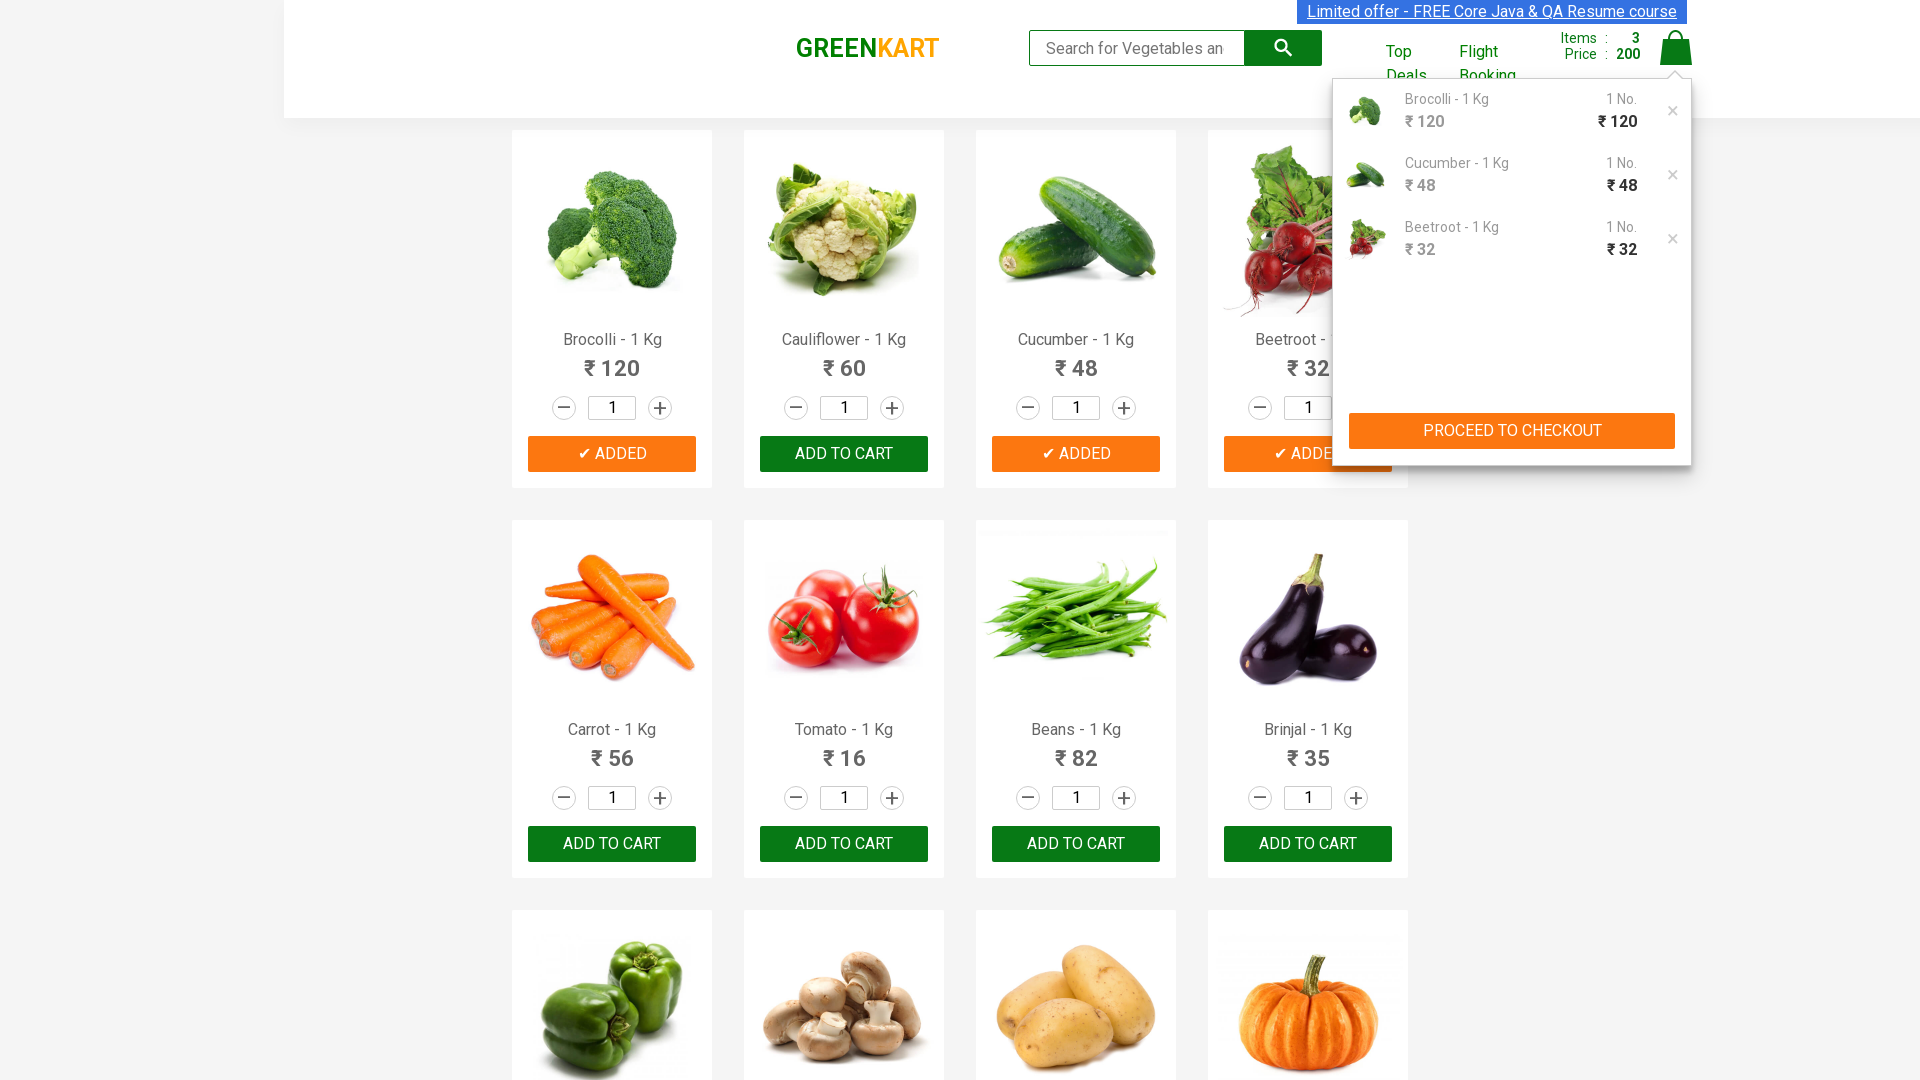

Verified Cucumber is in checkout cart
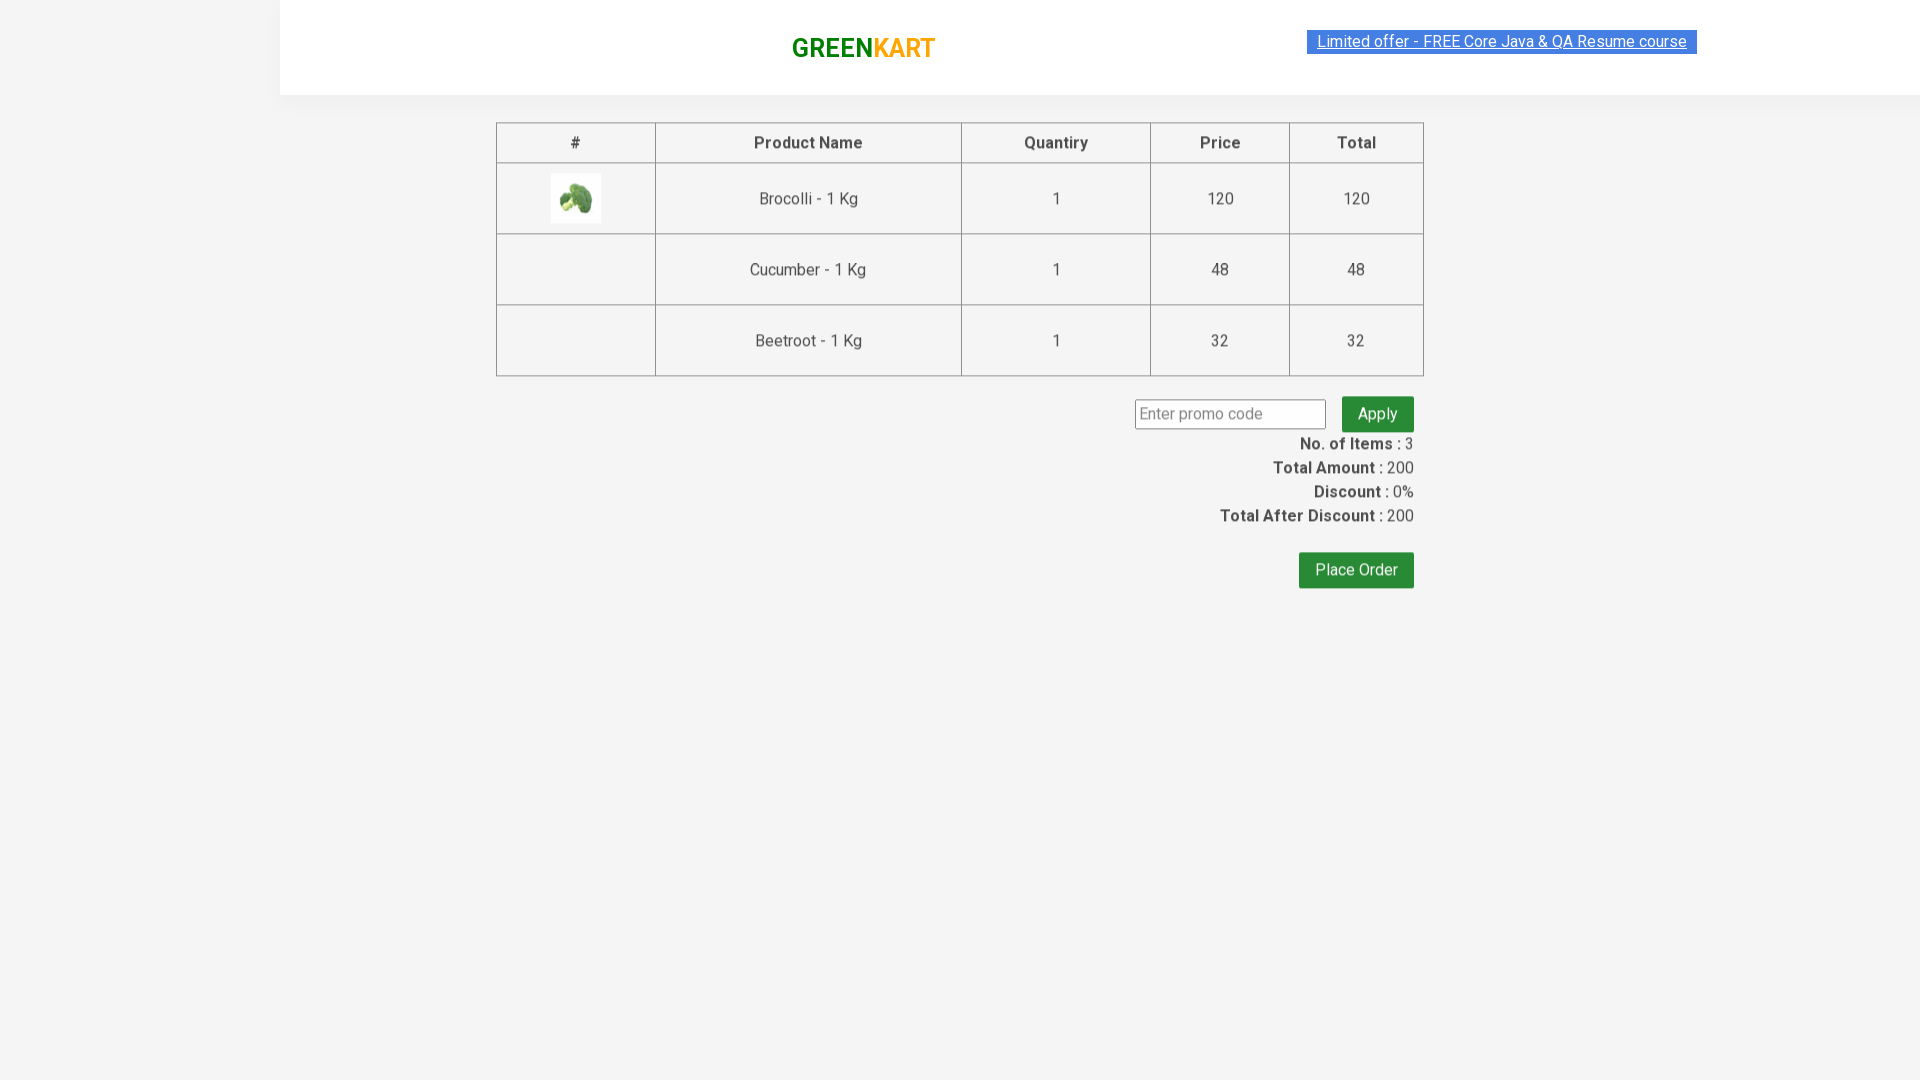

Verified Beetroot is in checkout cart
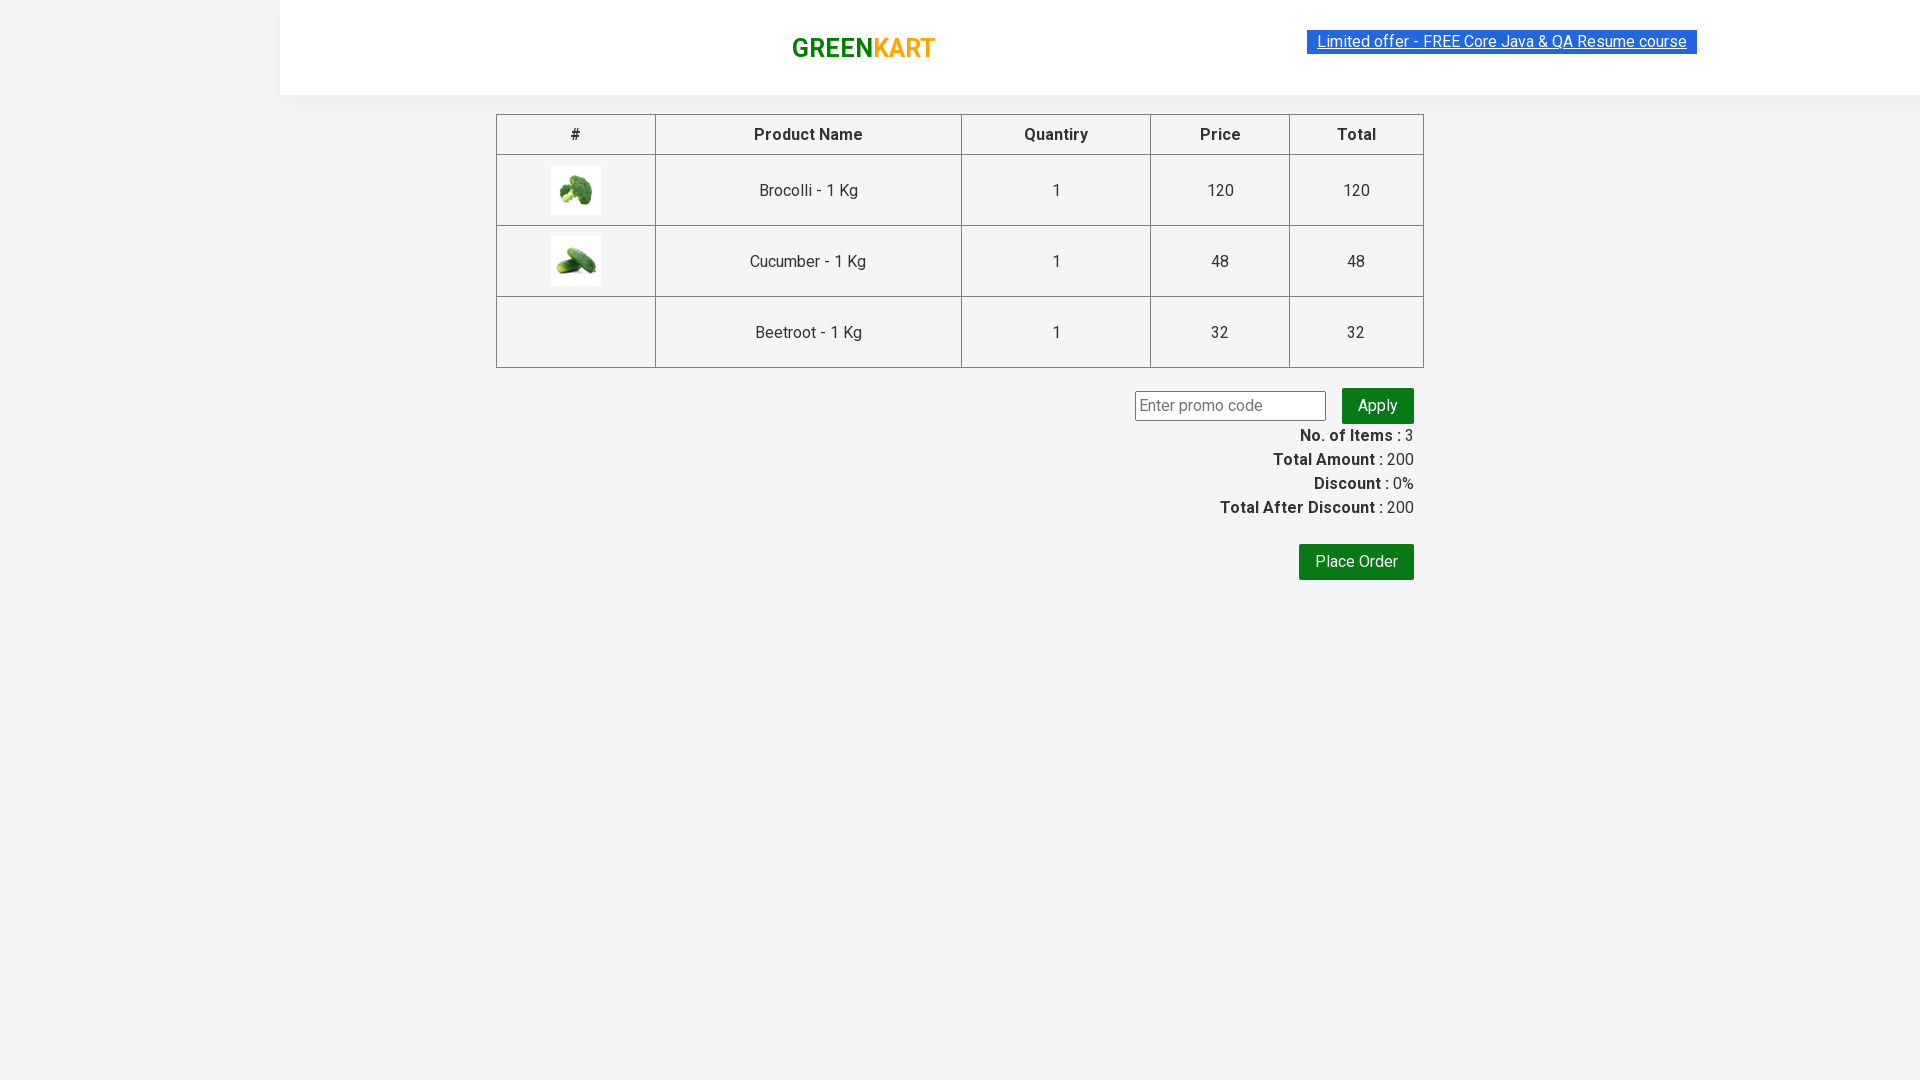

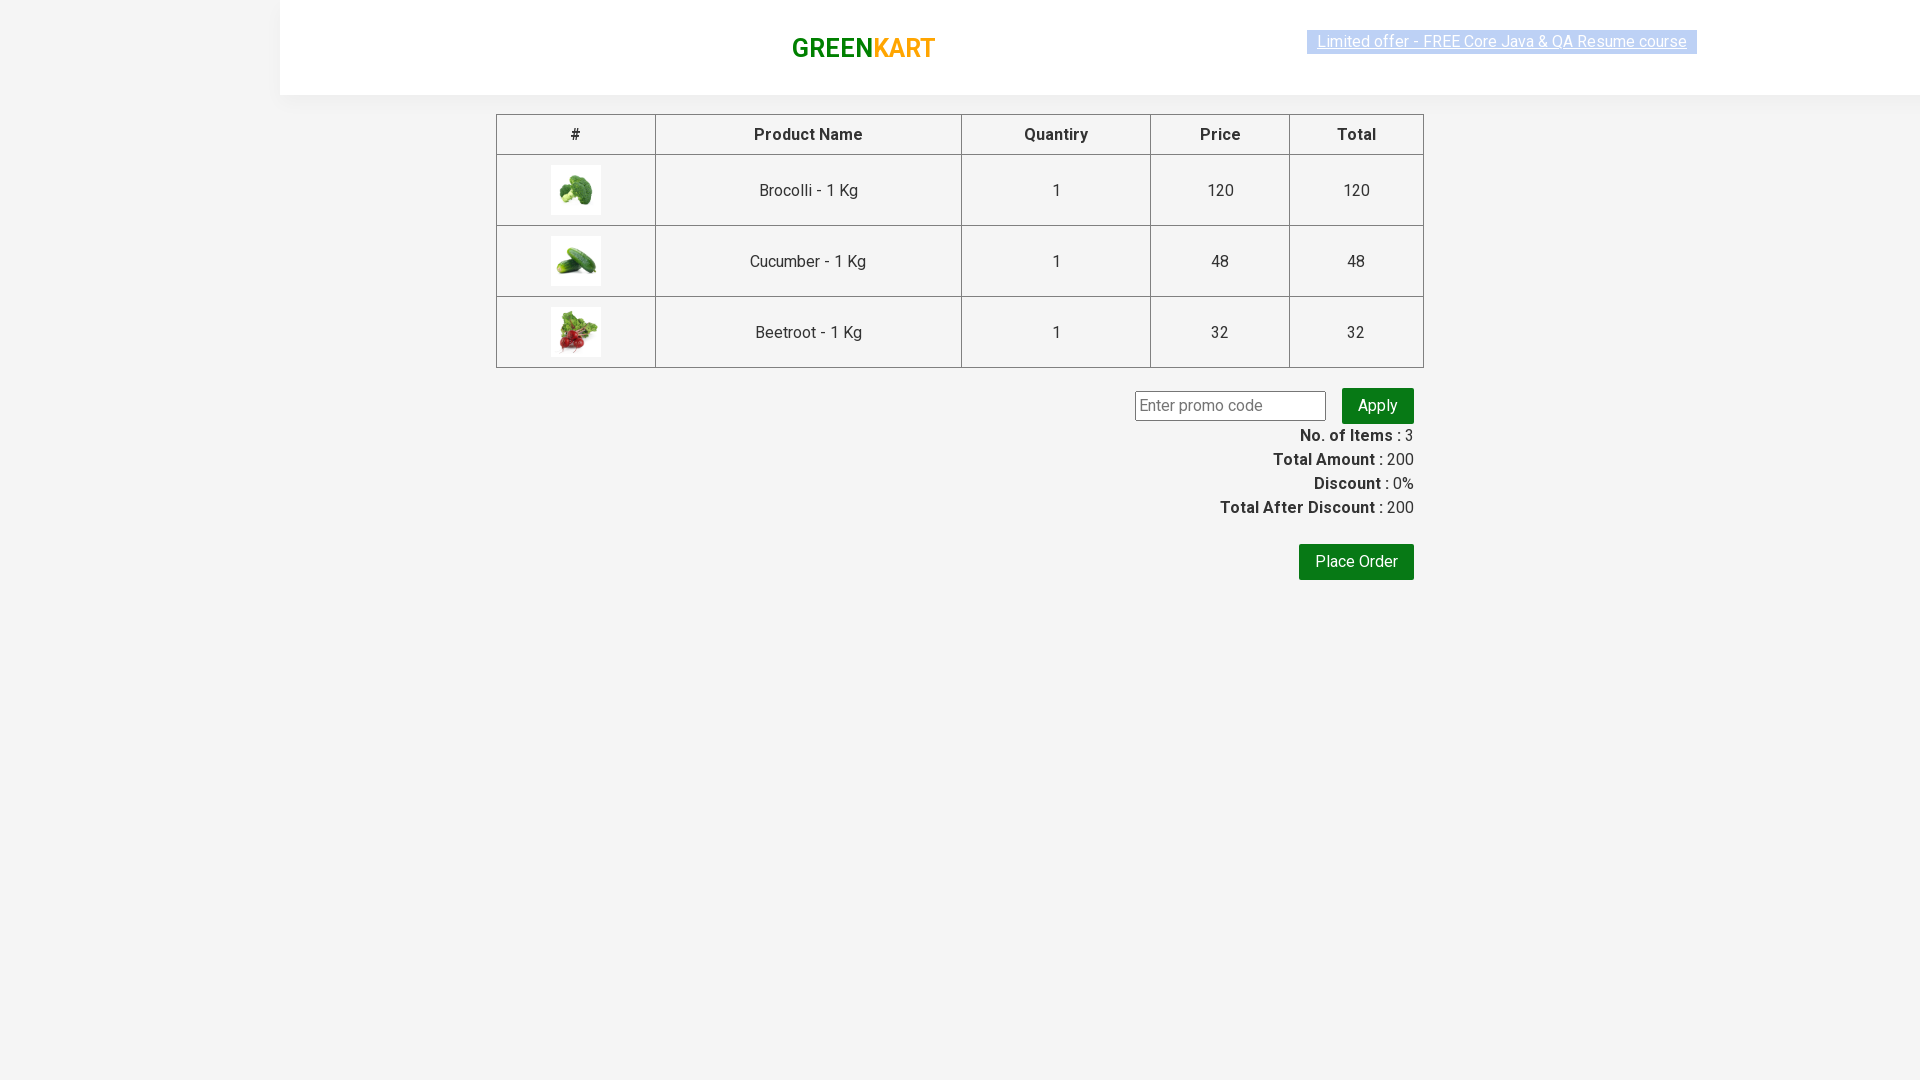